Tests double-click functionality on DemoQA by navigating to the Buttons page under Elements and performing a double-click action to verify the expected message appears.

Starting URL: https://demoqa.com/

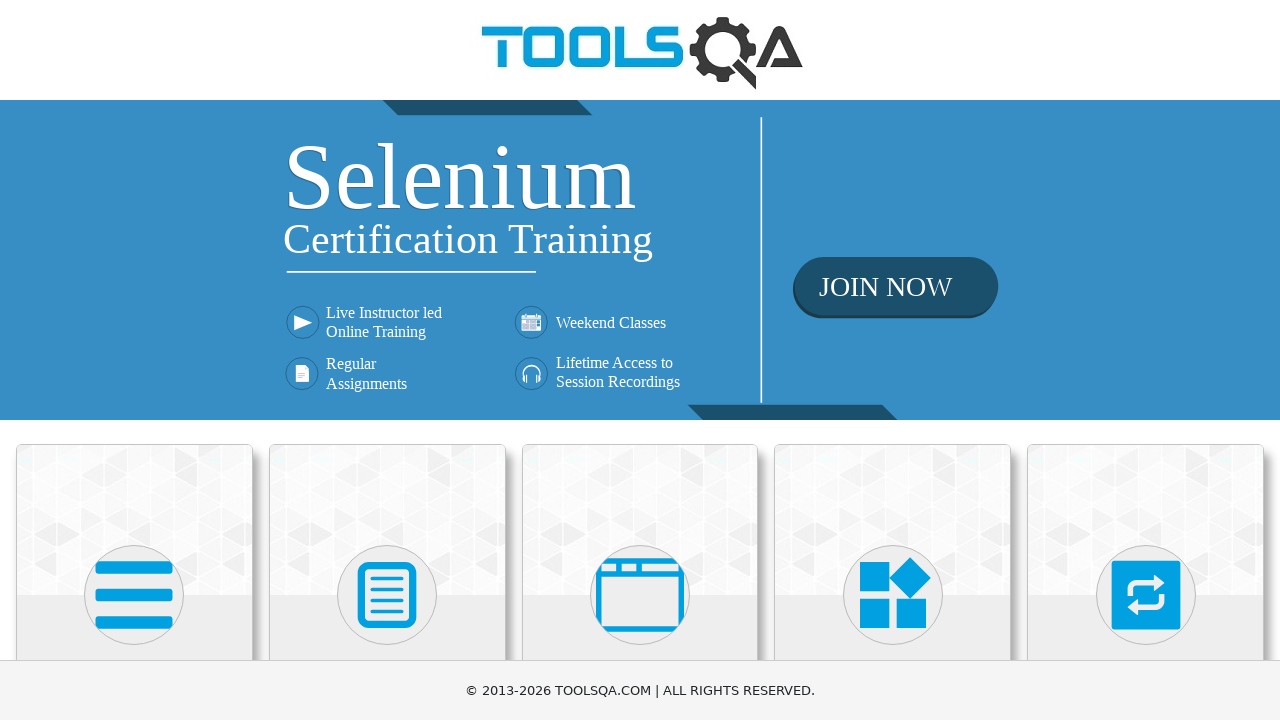

Clicked on Elements card at (134, 360) on xpath=//h5[text()='Elements']
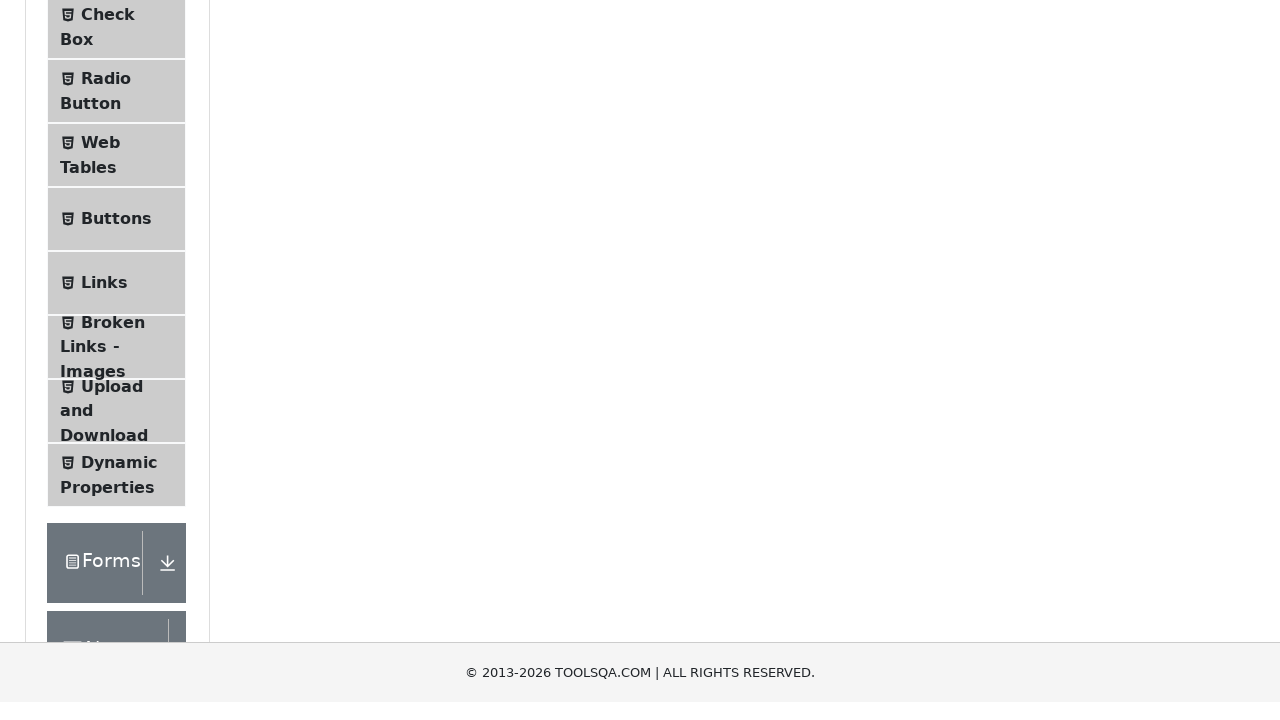

Clicked on Buttons menu item to navigate to Buttons page at (116, 517) on xpath=//span[@class='text' and text()='Buttons']
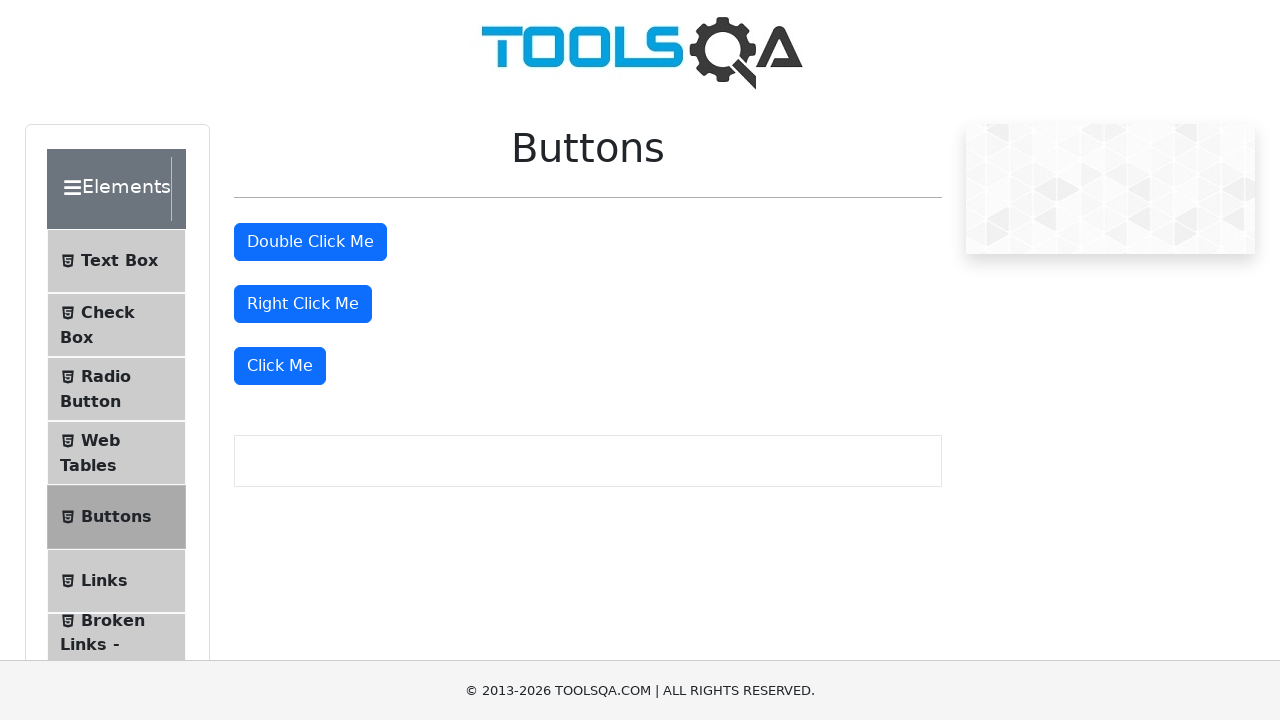

Performed double-click action on double click button at (310, 242) on #doubleClickBtn
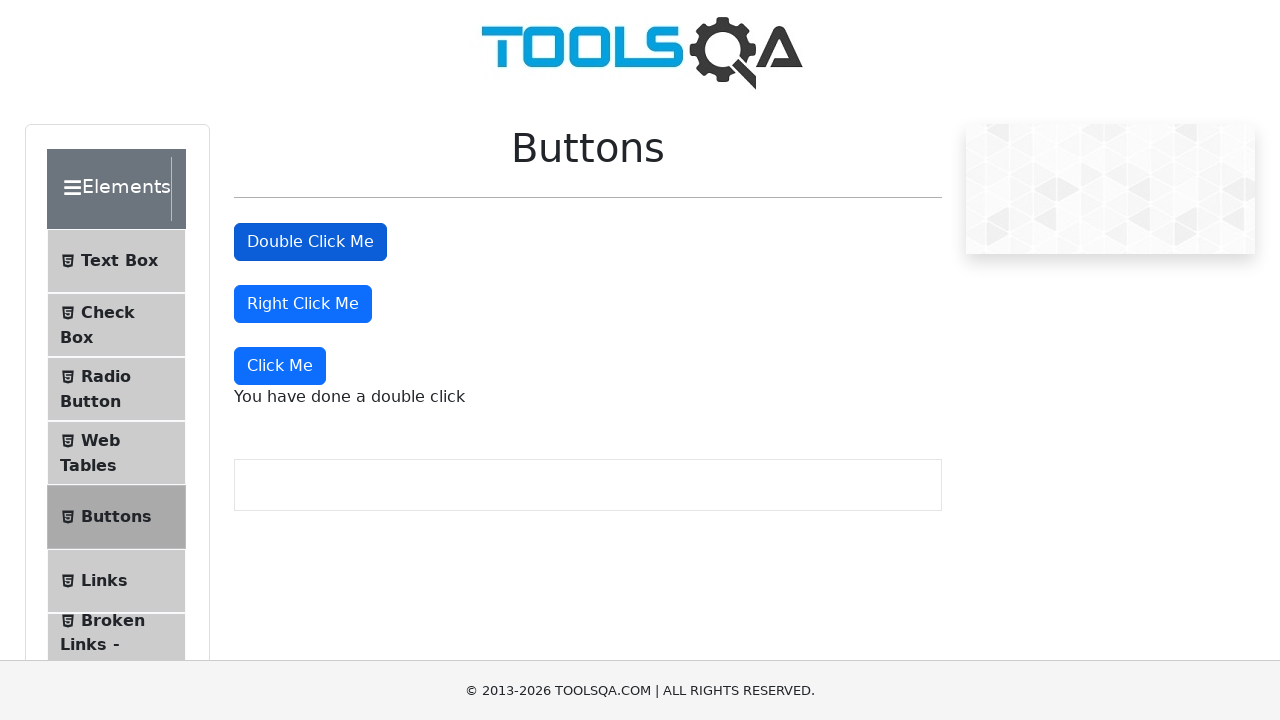

Verified double-click message appeared on page
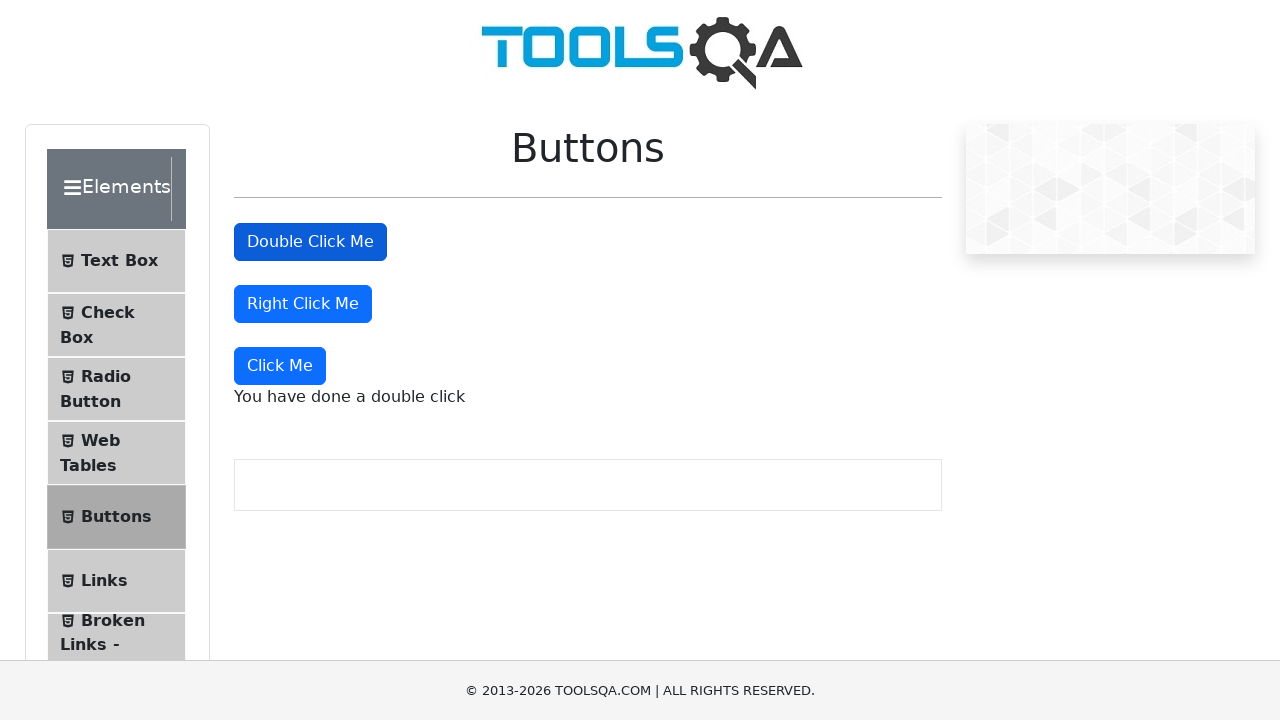

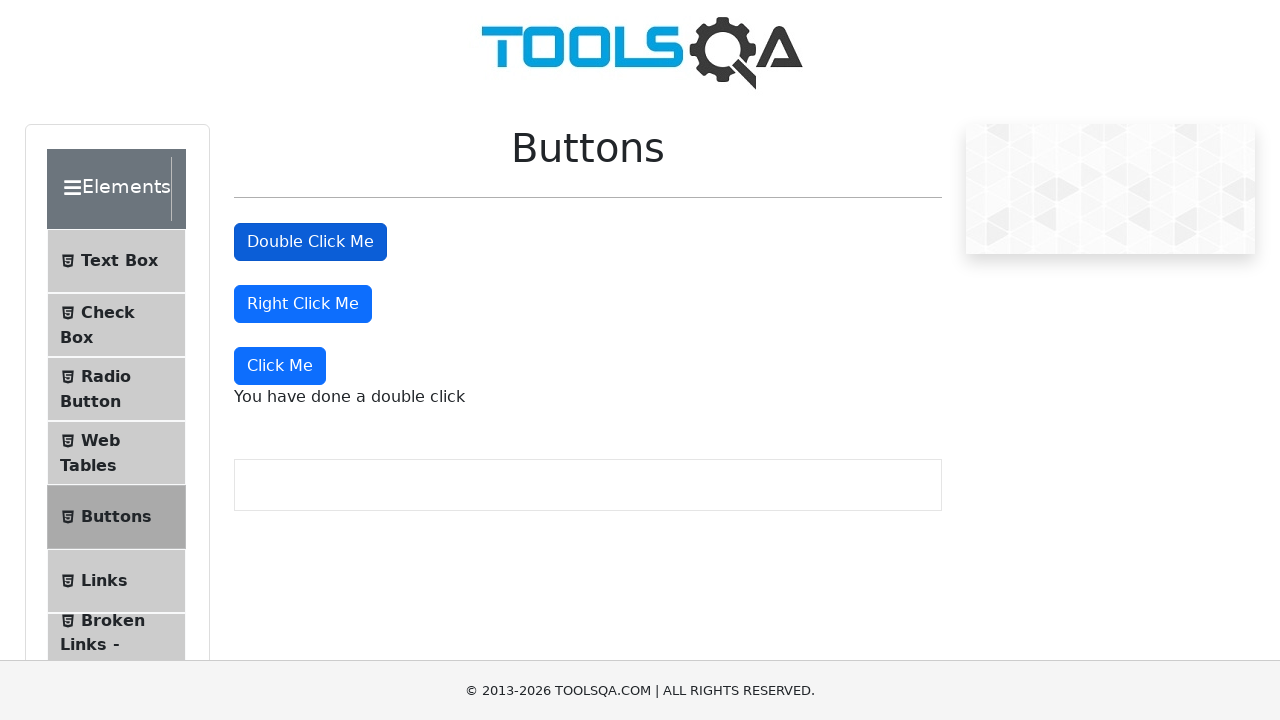